Tests the polynomial roots calculator by entering a quadratic equation (x^2+4x+3) and submitting it to calculate the roots.

Starting URL: https://www.mathportal.org/calculators/polynomials-solvers/polynomial-roots-calculator.php

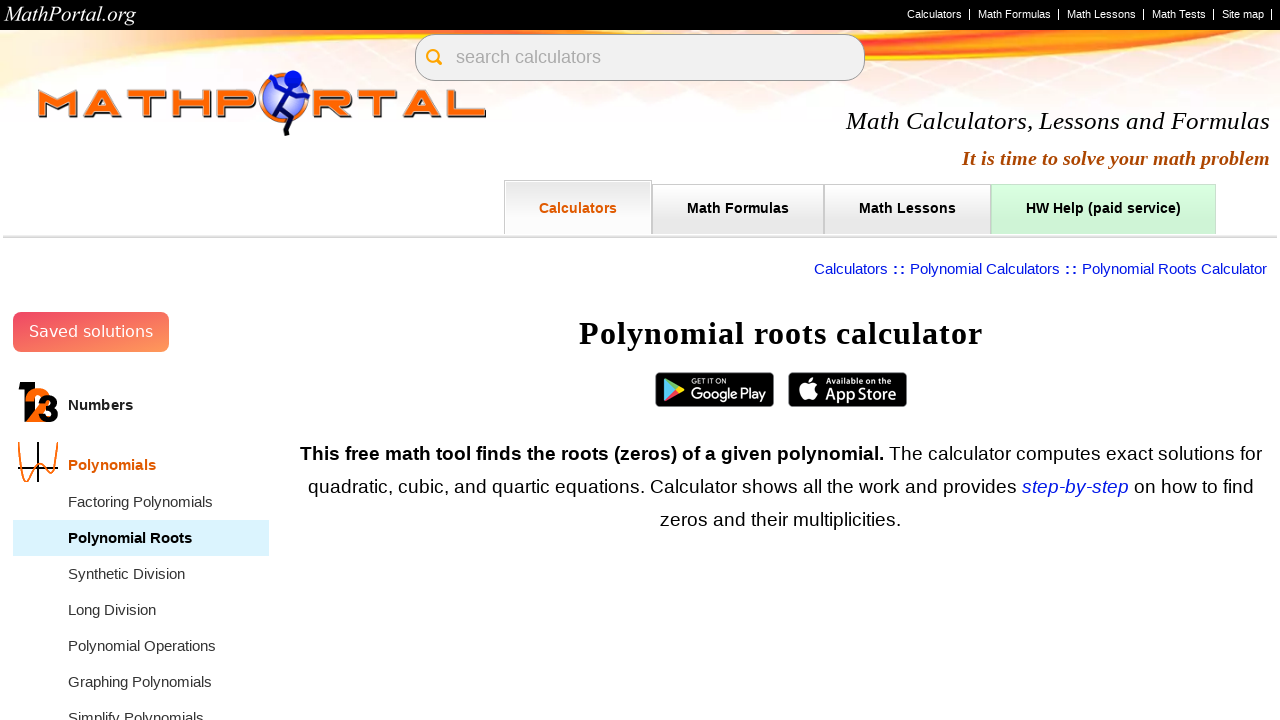

Navigated to polynomial roots calculator page
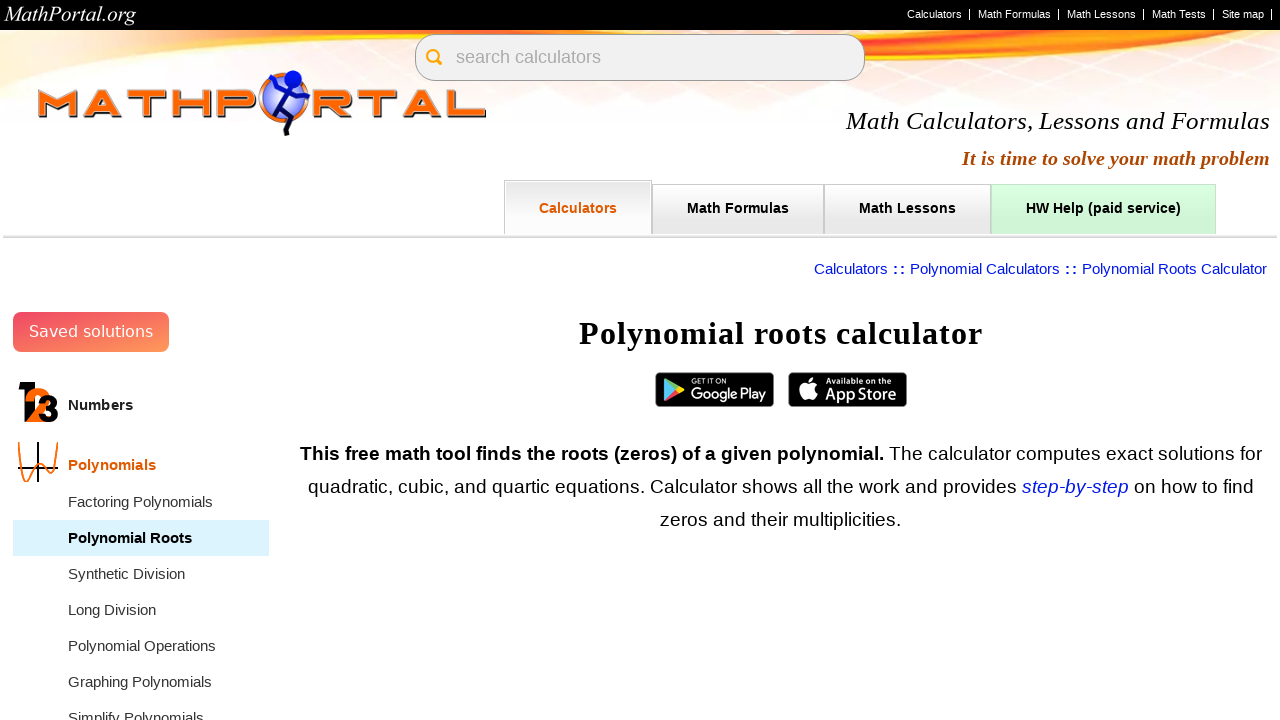

Entered quadratic equation 'x^2+4x+3' into input field on #val1
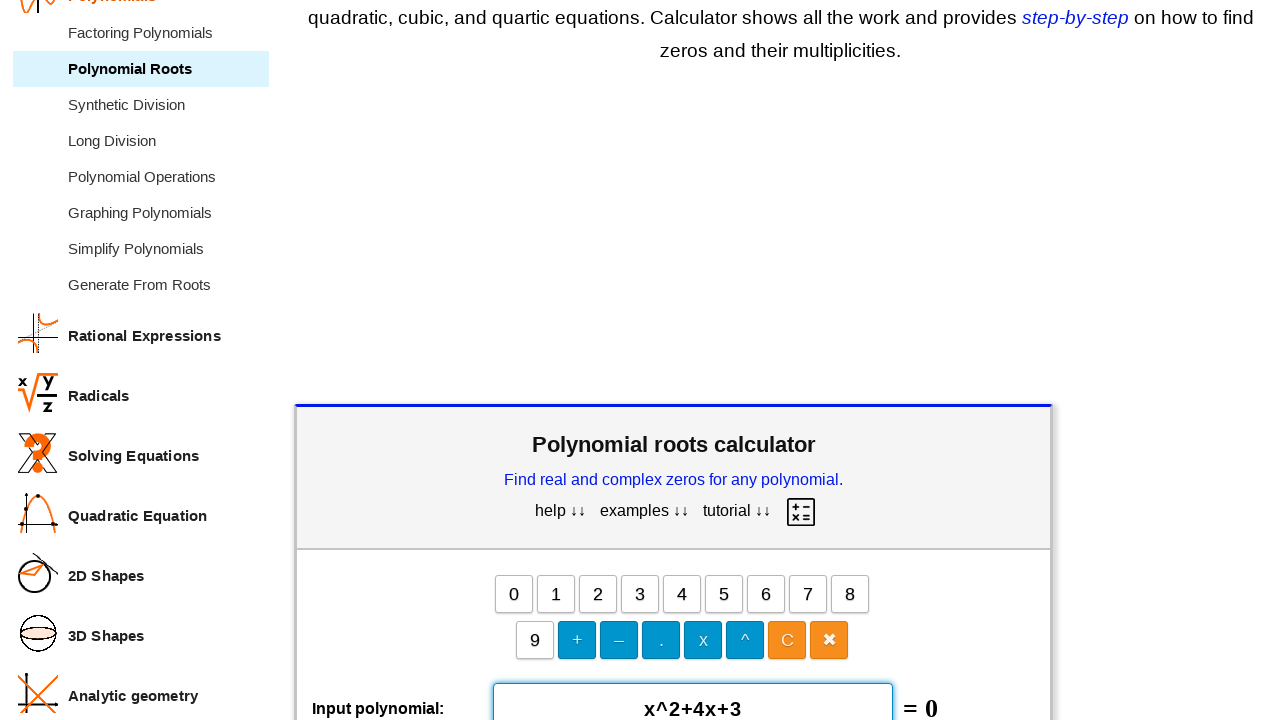

Clicked submit button to calculate polynomial roots at (674, 361) on #submitButton
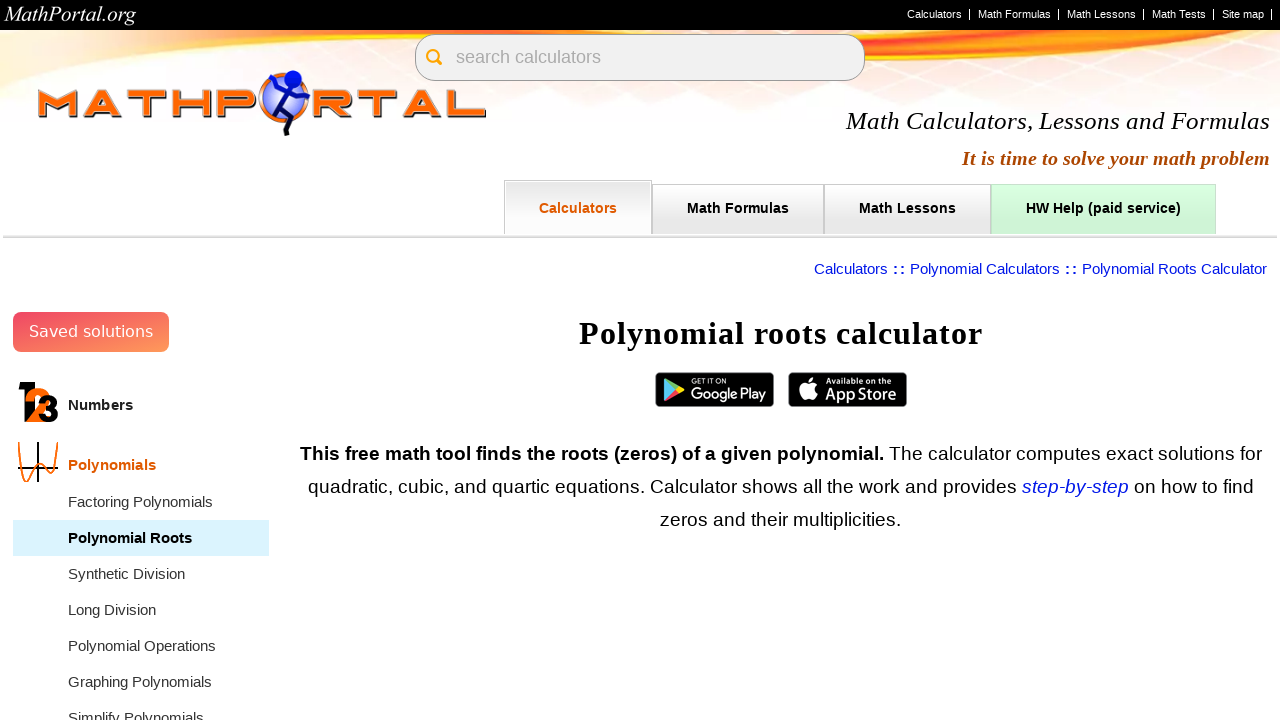

Results loaded and displayed on page
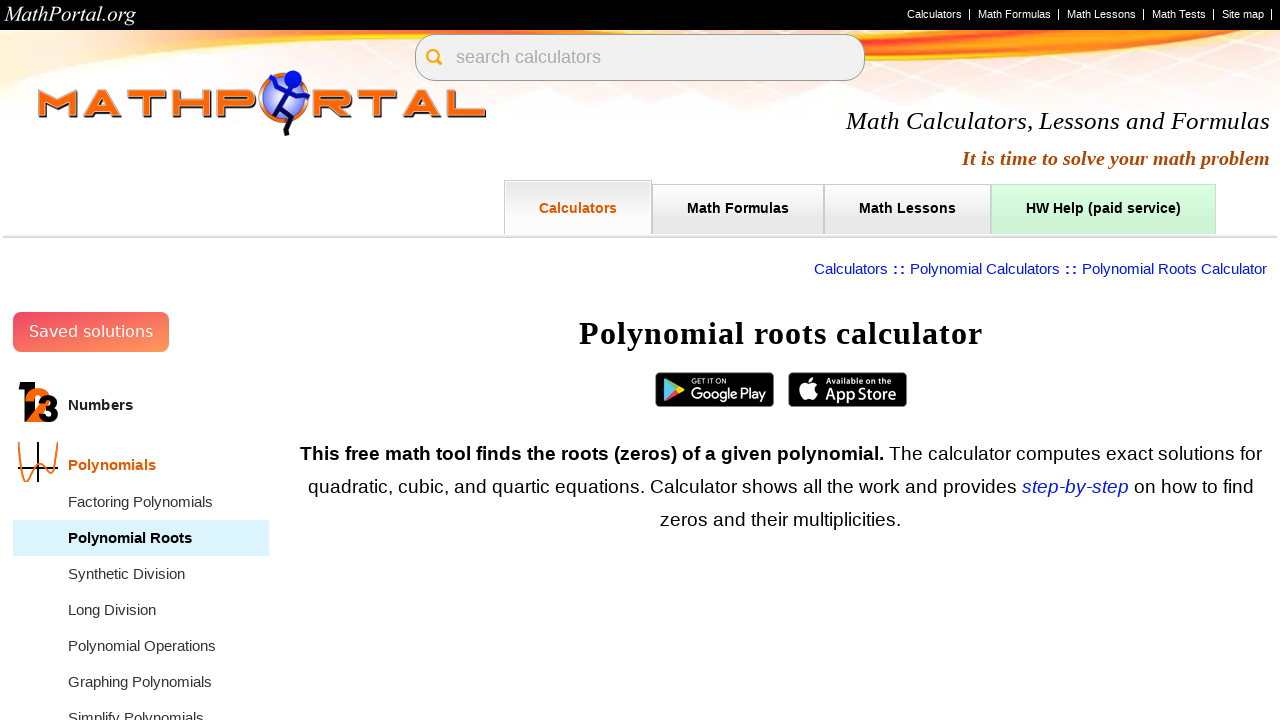

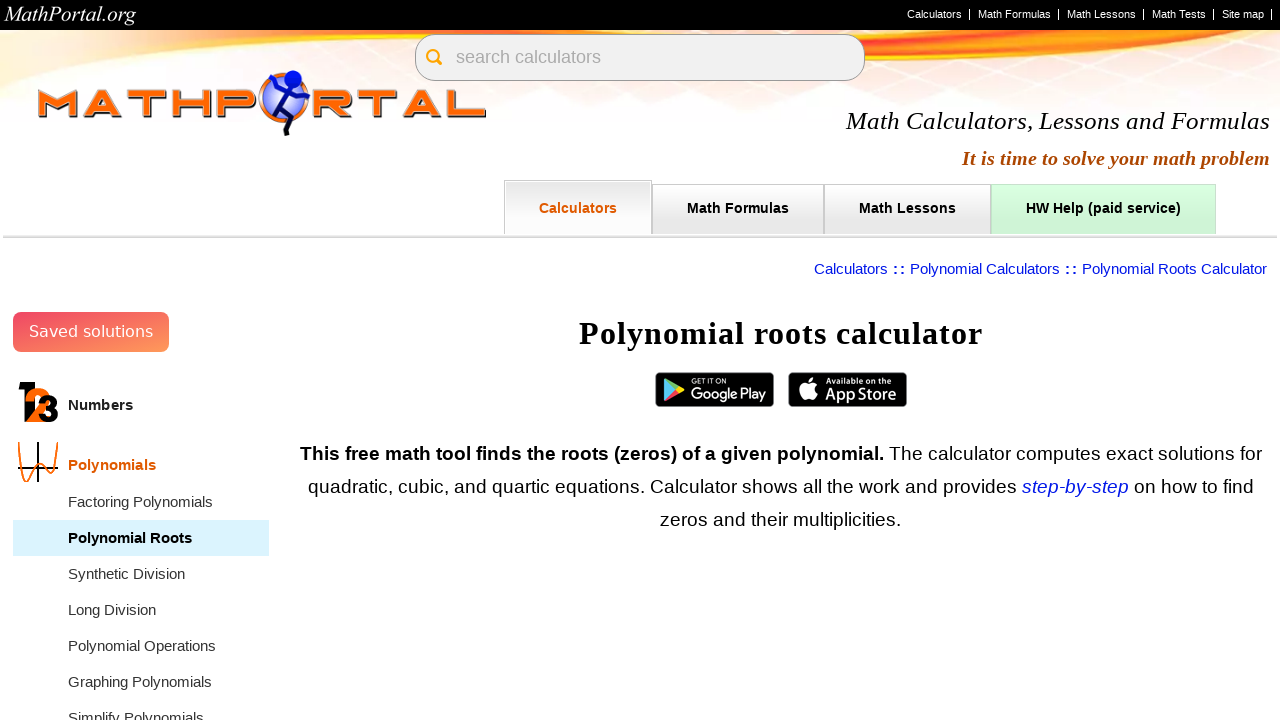